Tests clicking a verify button and checking for a success verification message

Starting URL: http://suninjuly.github.io/wait1.html

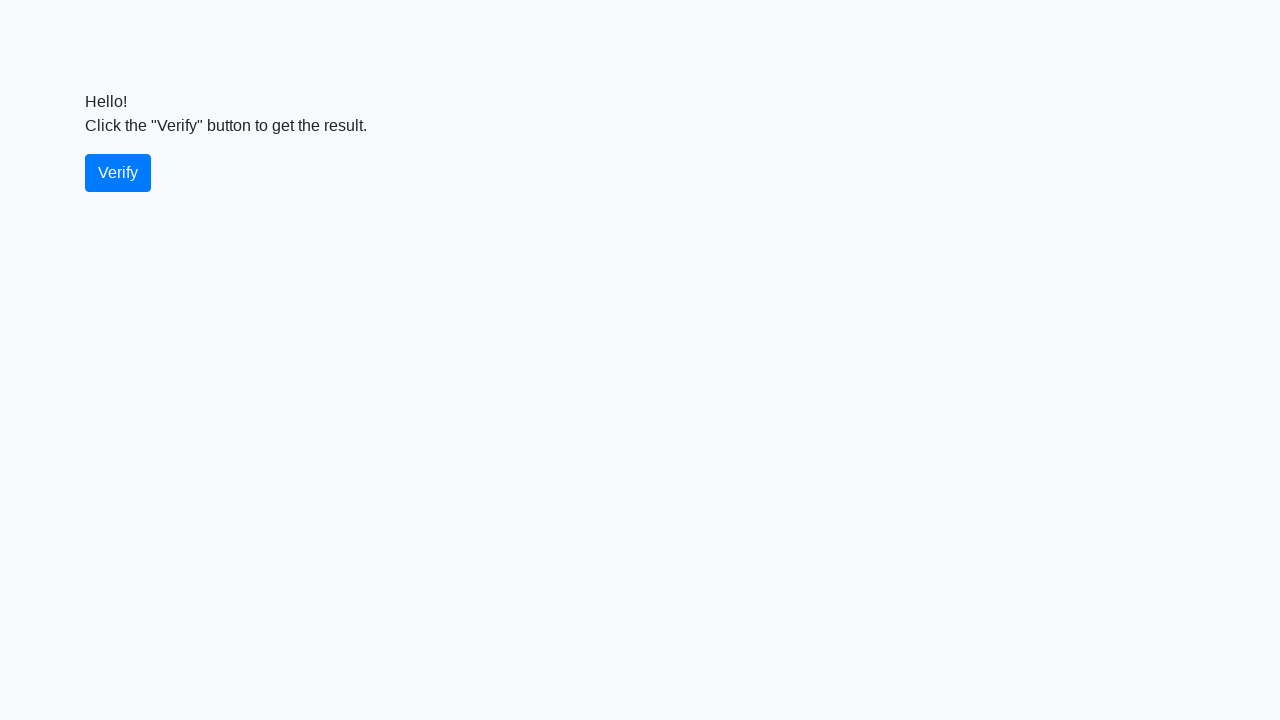

Clicked verify button at (118, 173) on #verify
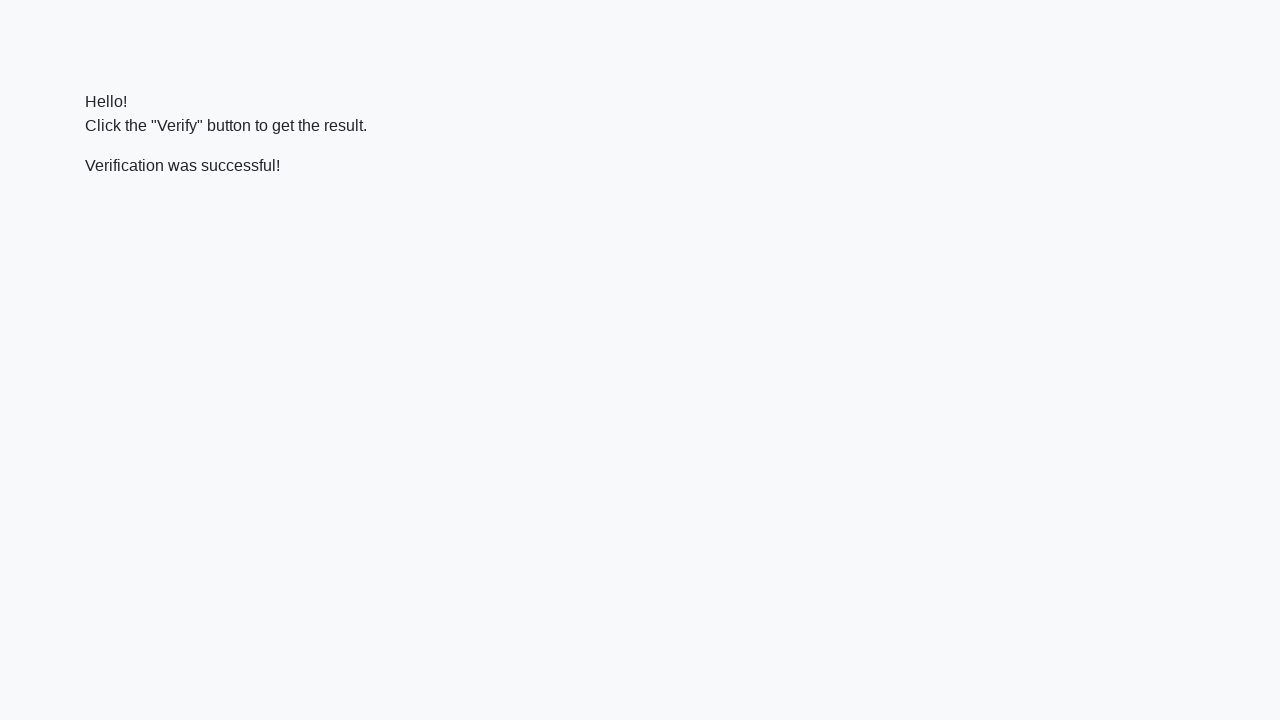

Success verification message appeared
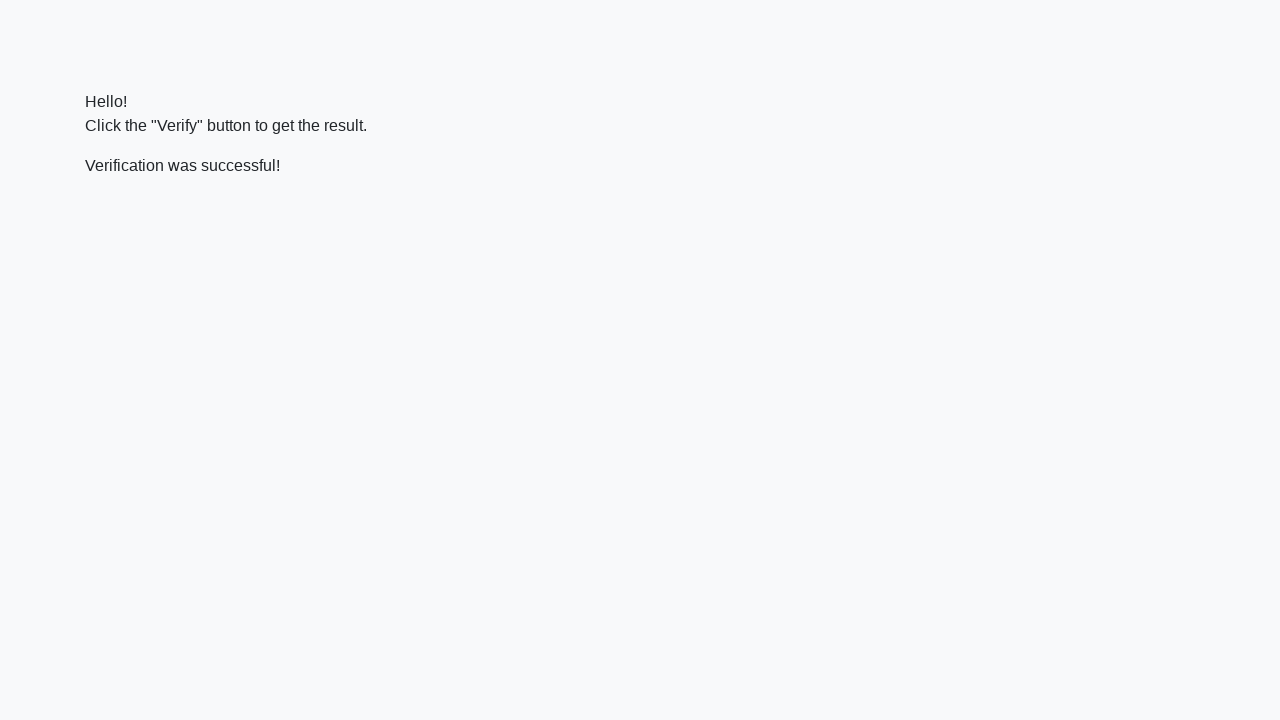

Verified success message text: 'Verification was successful!'
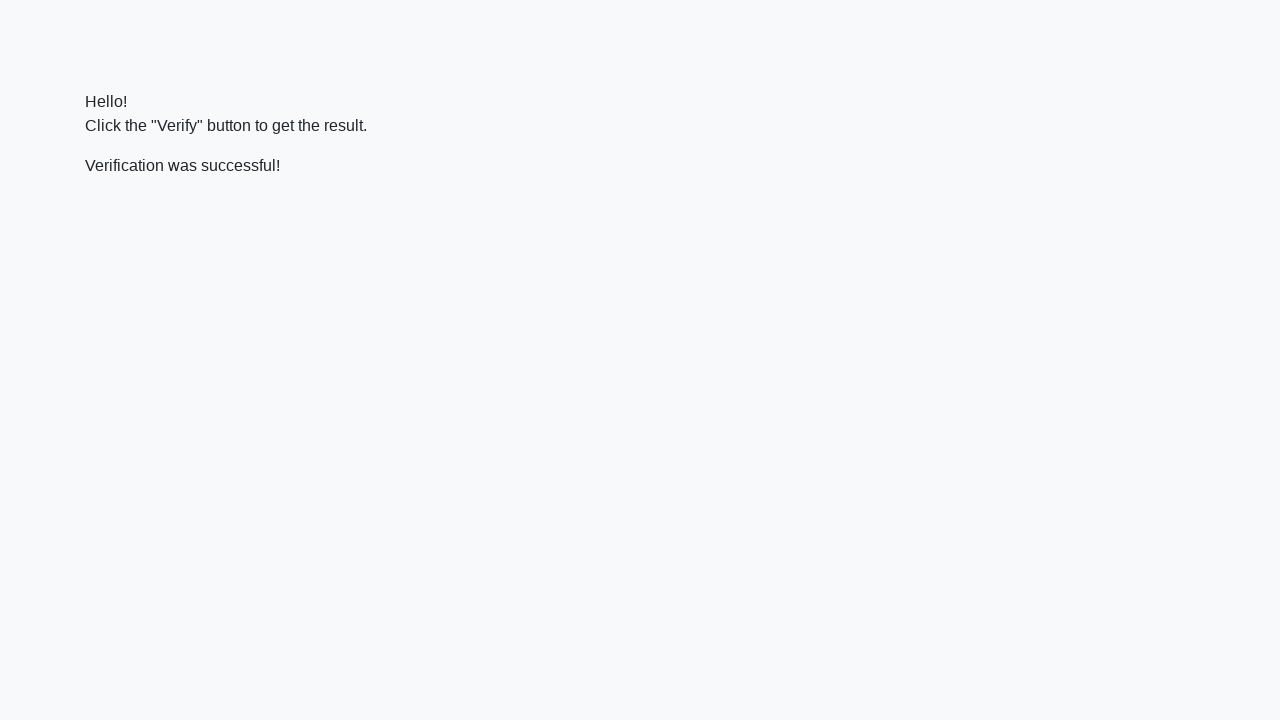

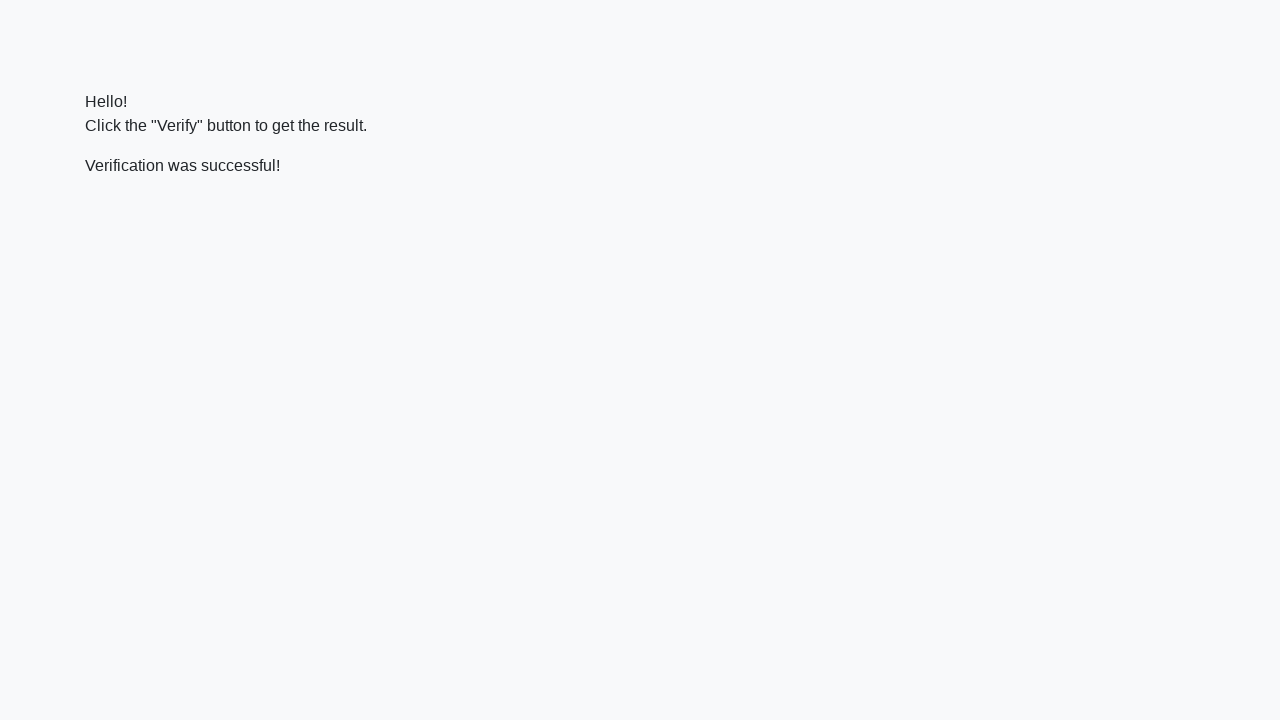